Tests timeout behavior by clicking an AJAX button and then clicking the success element that appears after the request completes

Starting URL: http://uitestingplayground.com/ajax

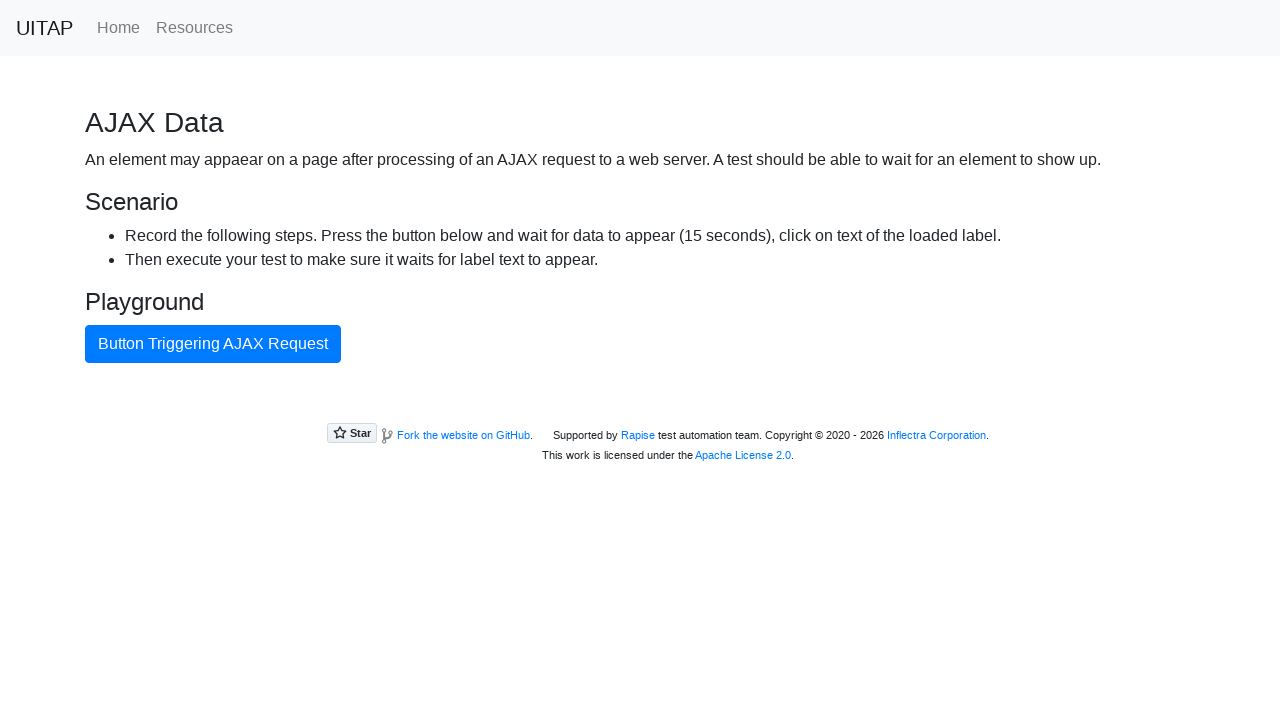

Clicked the button that triggers AJAX request at (213, 344) on internal:text="Button Triggering AJAX Request"i
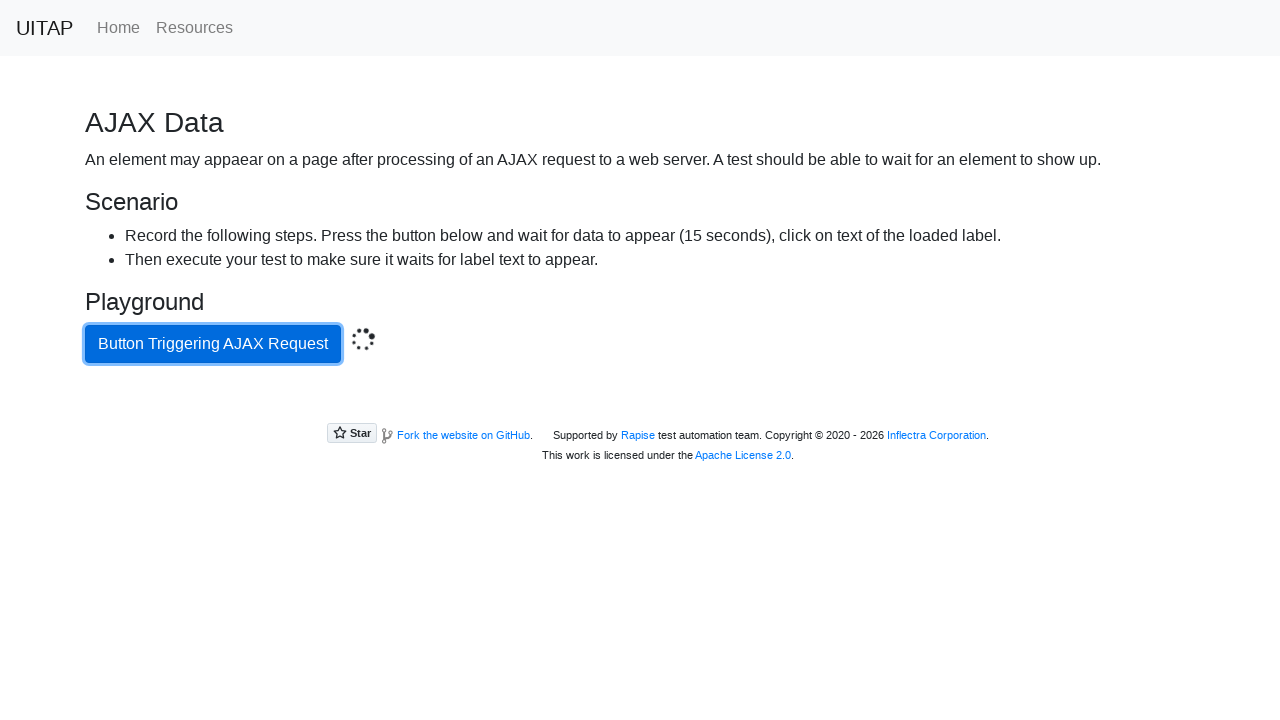

Located the success element
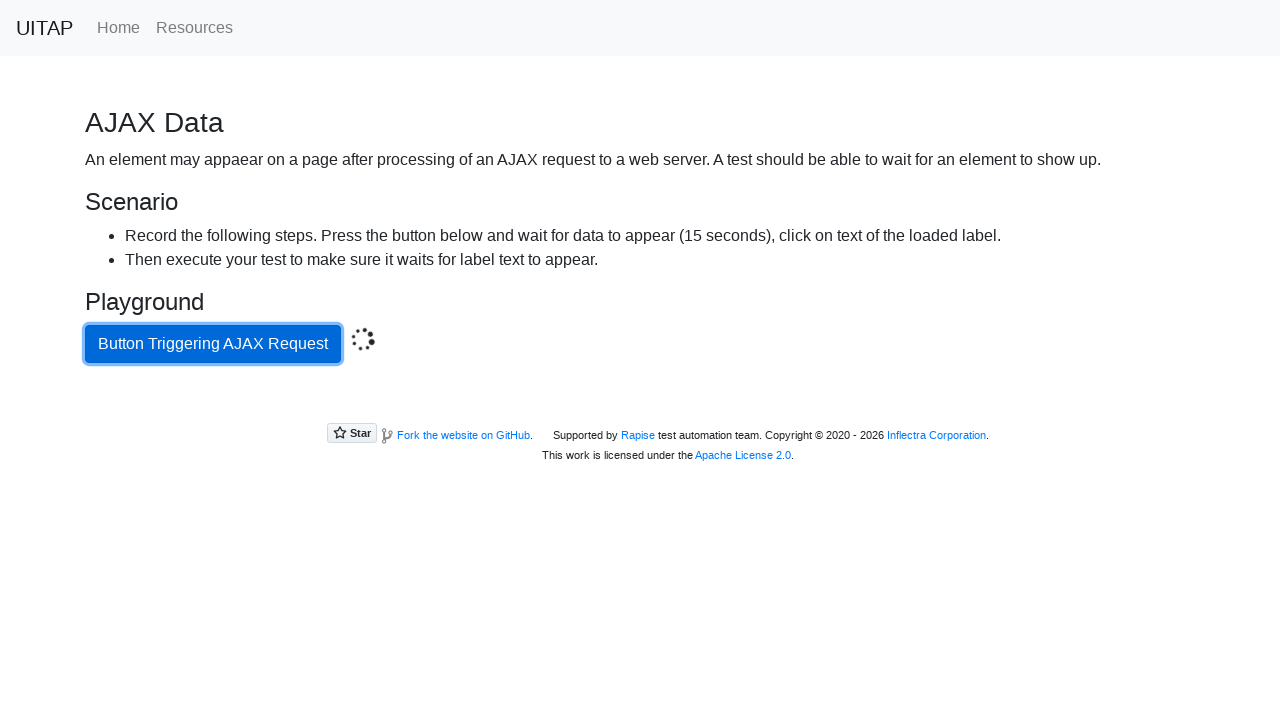

Clicked the success element after AJAX request completed at (640, 405) on .bg-success
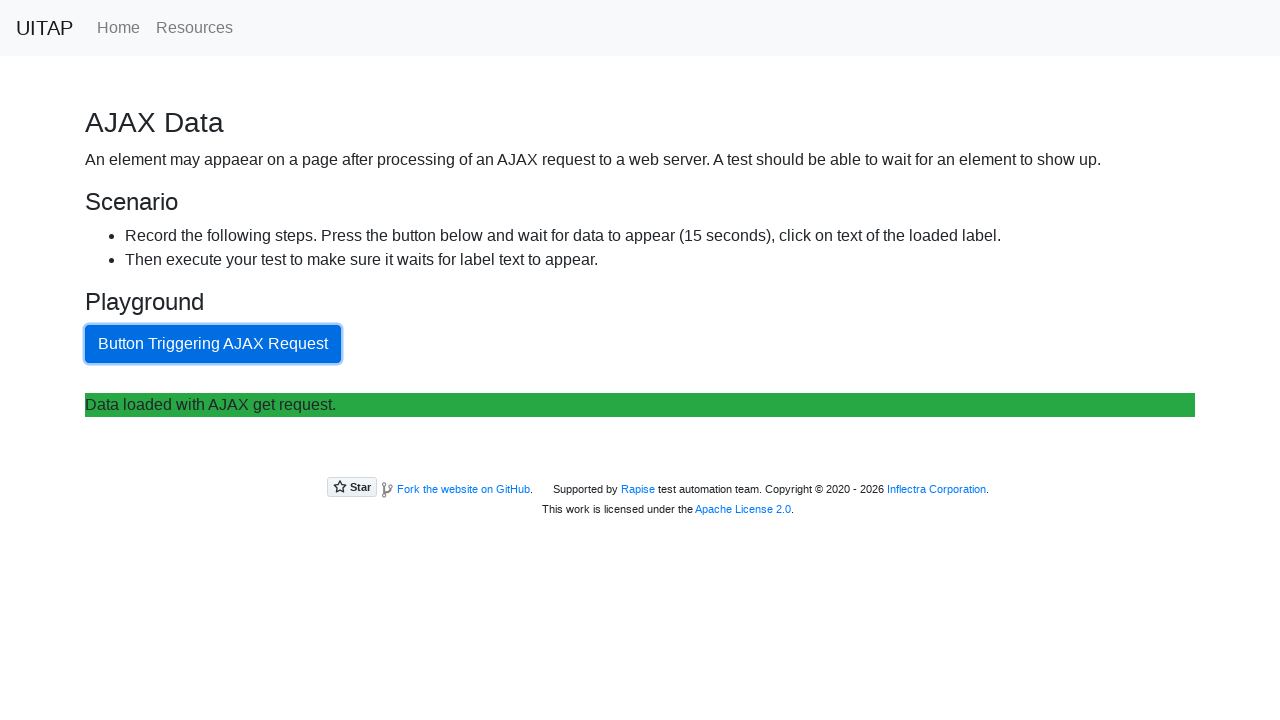

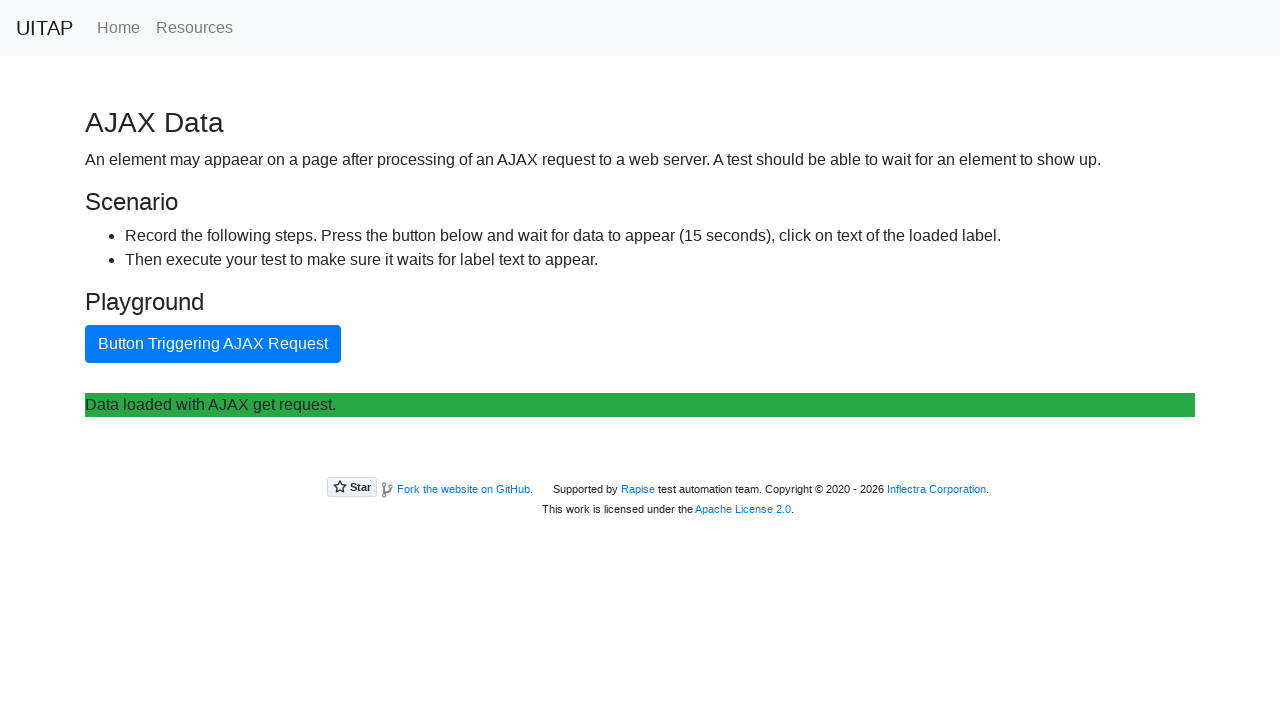